Tests framework independence by loading multiple URLs (example.com, httpbin.org/html, httpbin.org/json) to verify wait functionality works across different content types

Starting URL: https://example.com

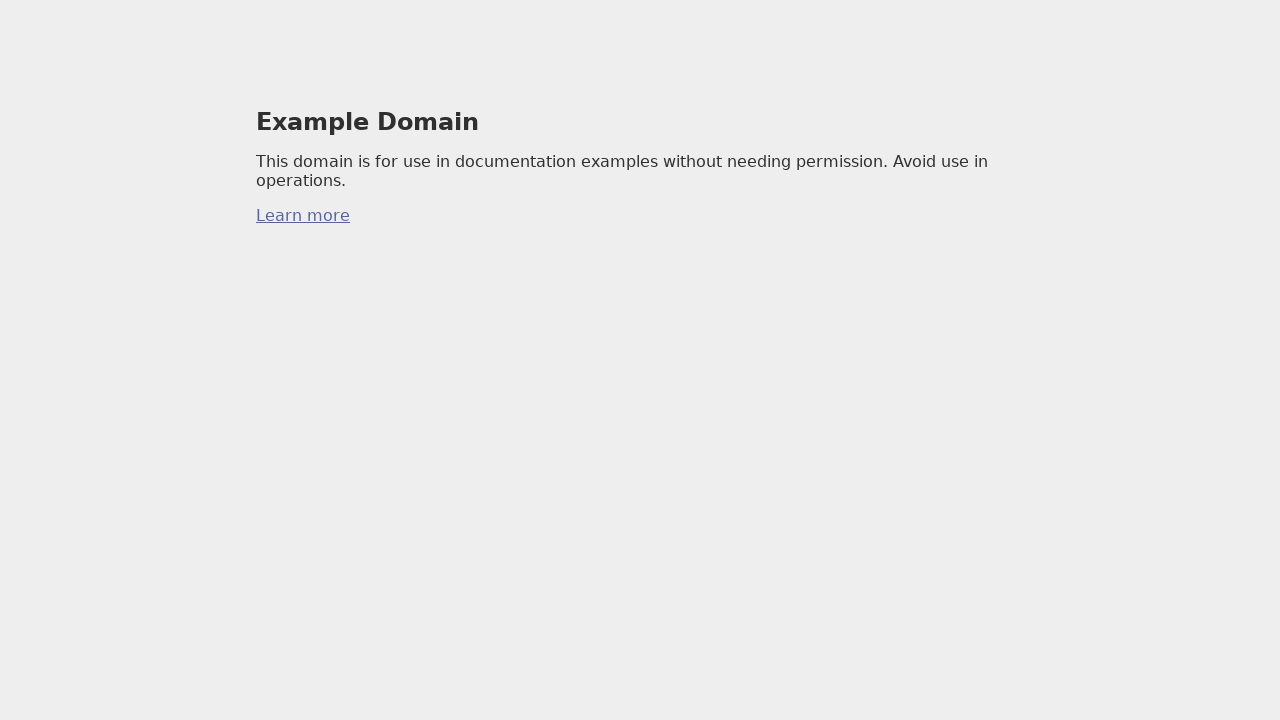

Waited for networkidle state on example.com
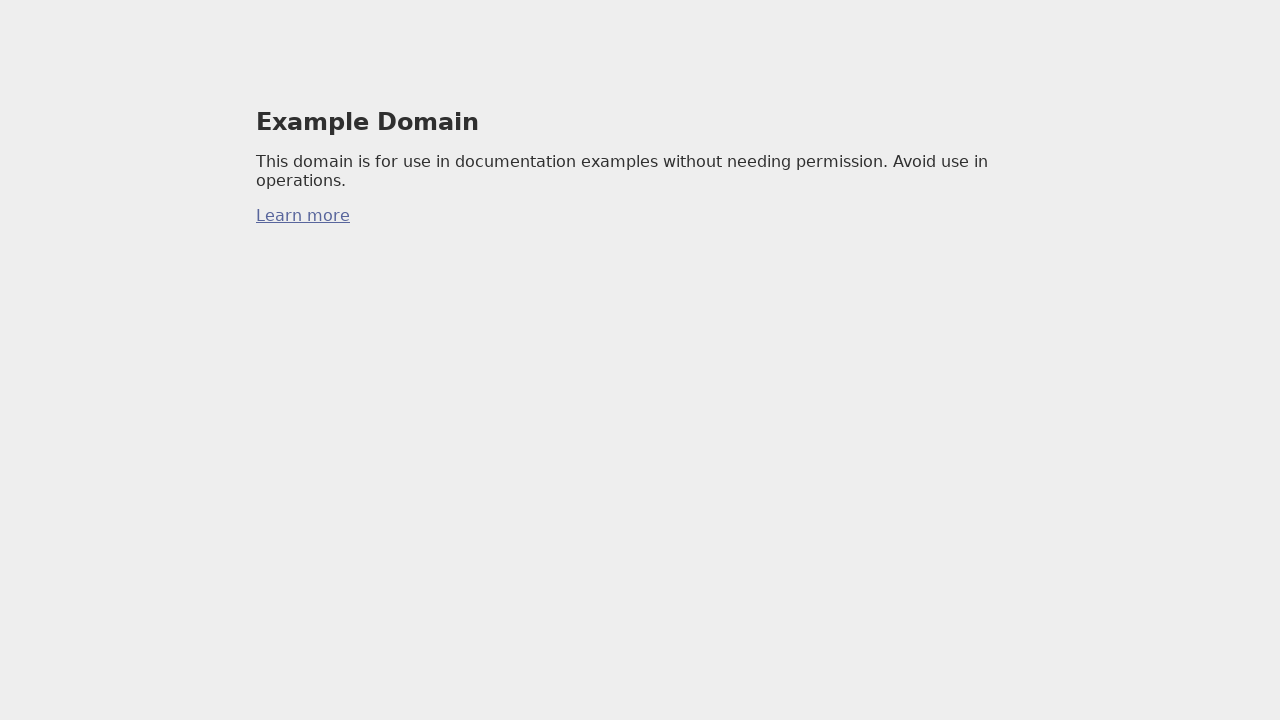

Navigated to httpbin.org/html to test server-rendered HTML
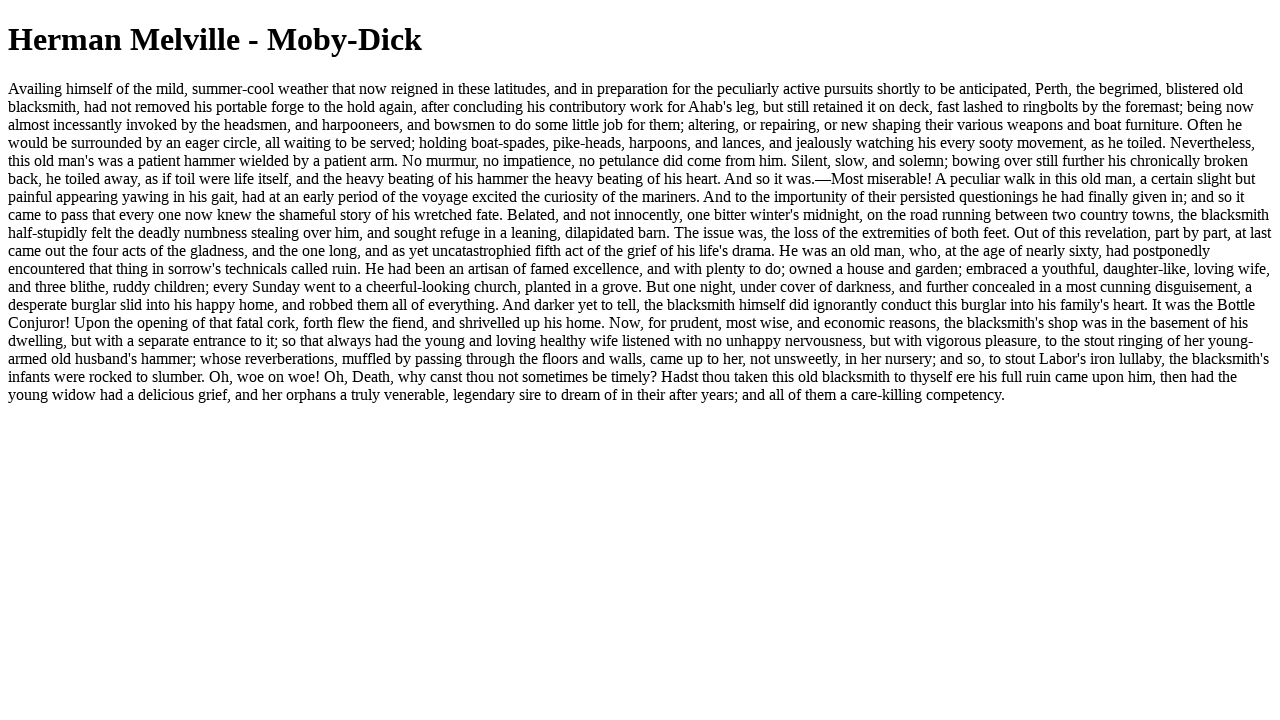

Waited for networkidle state on httpbin.org/html
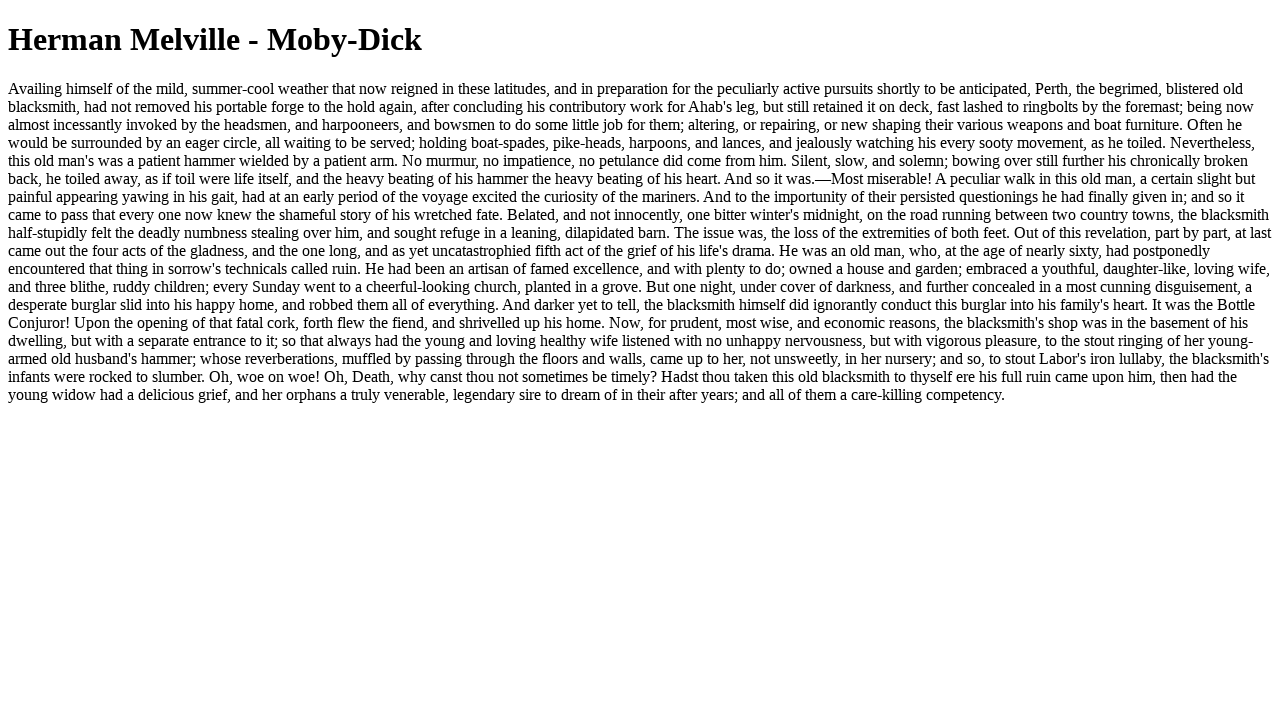

Navigated to httpbin.org/json to test API JSON response
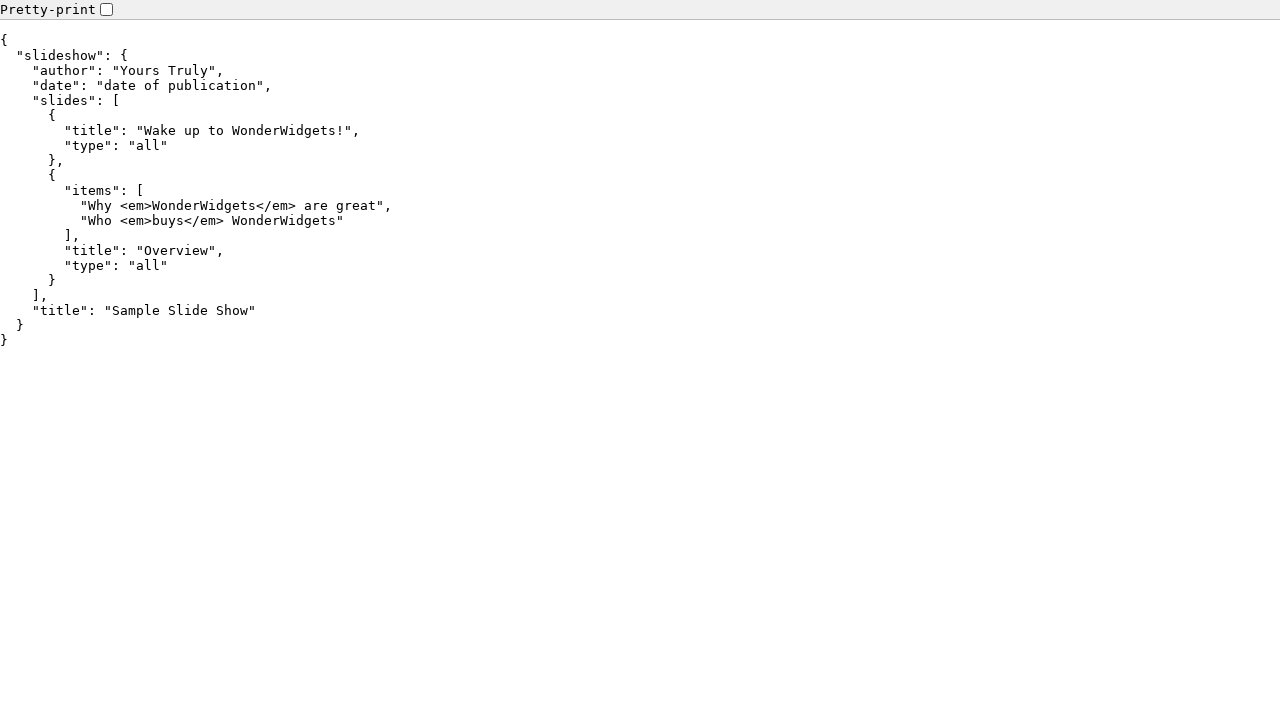

Waited for networkidle state on httpbin.org/json
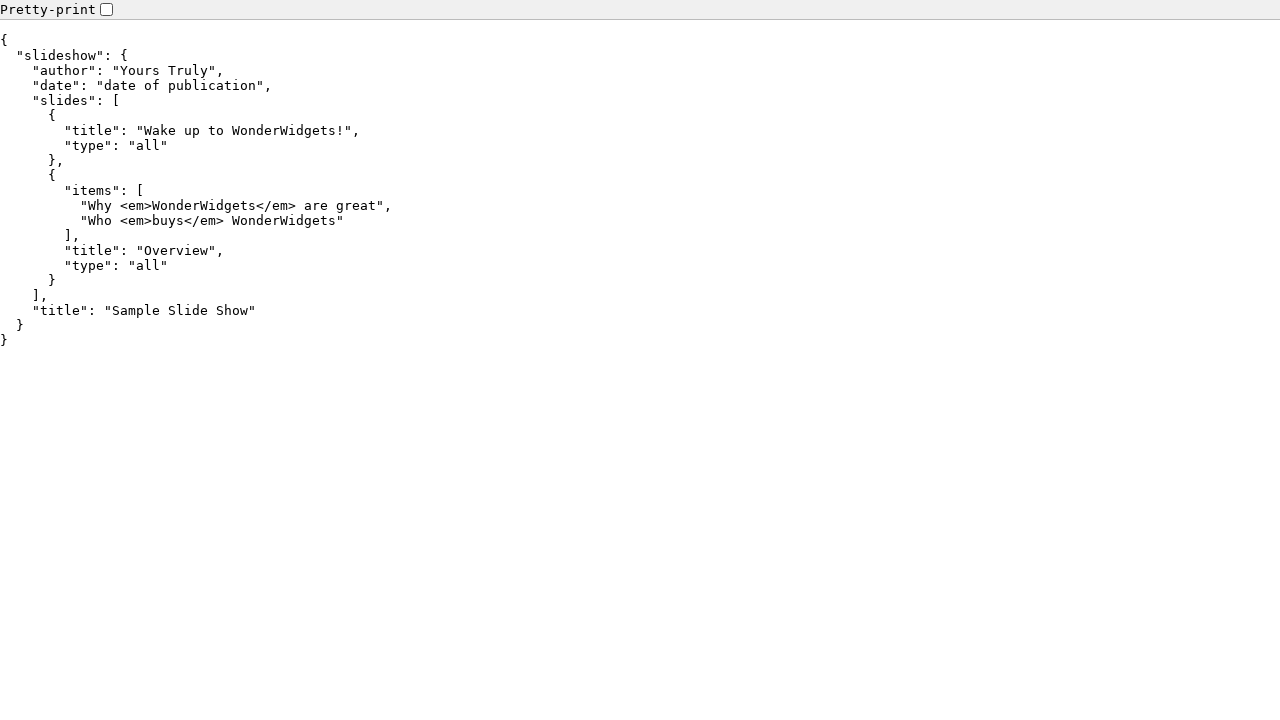

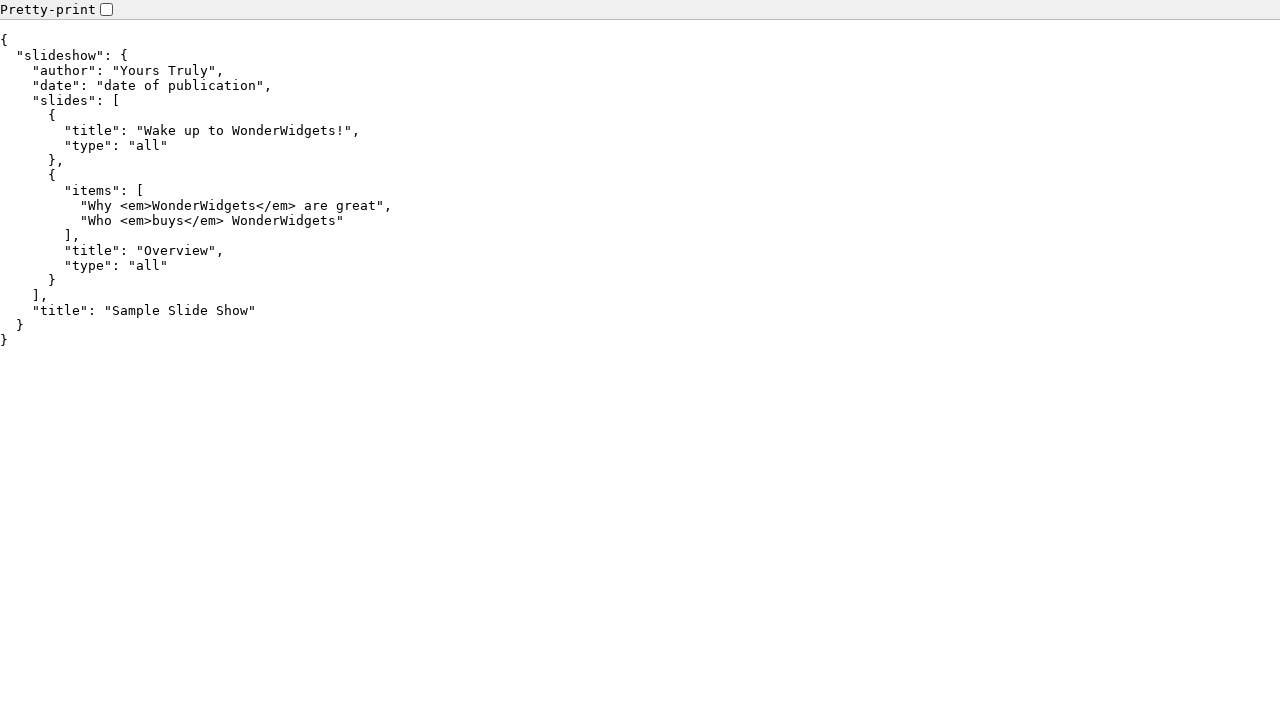